Tests that edits are saved when the input loses focus (blur event)

Starting URL: https://demo.playwright.dev/todomvc

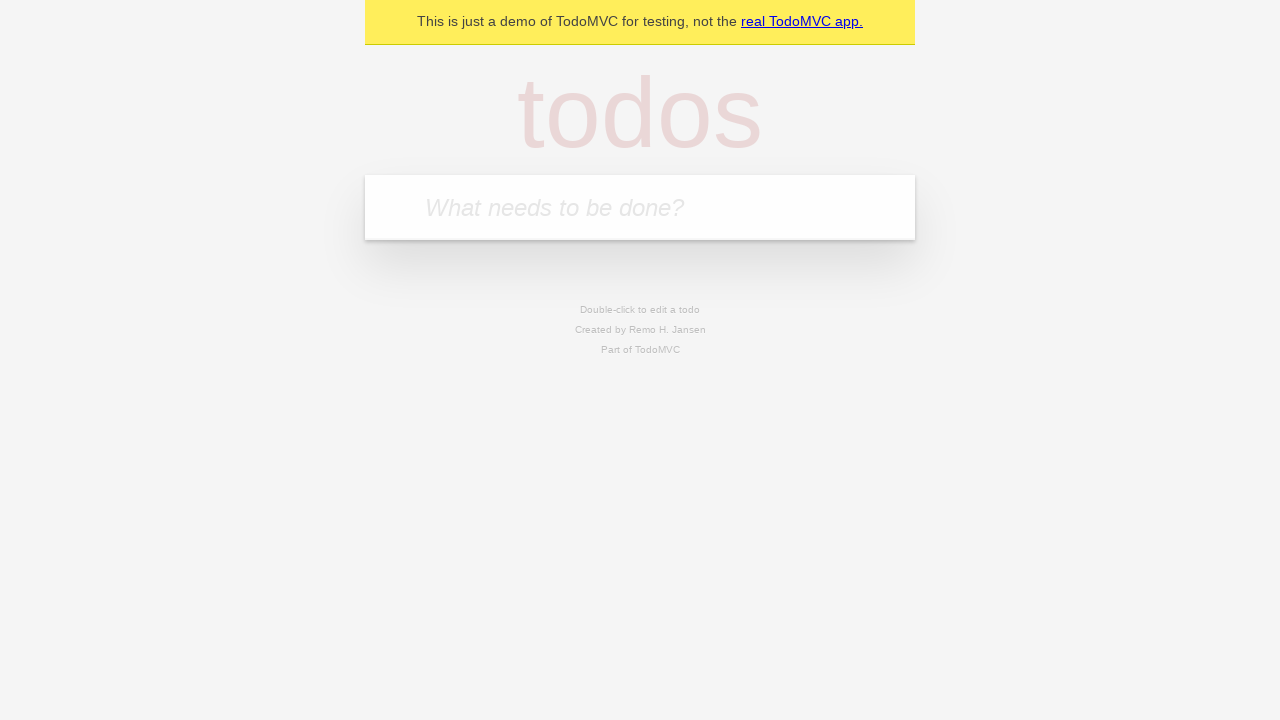

Filled input with first todo 'buy some cheese' on internal:attr=[placeholder="What needs to be done?"i]
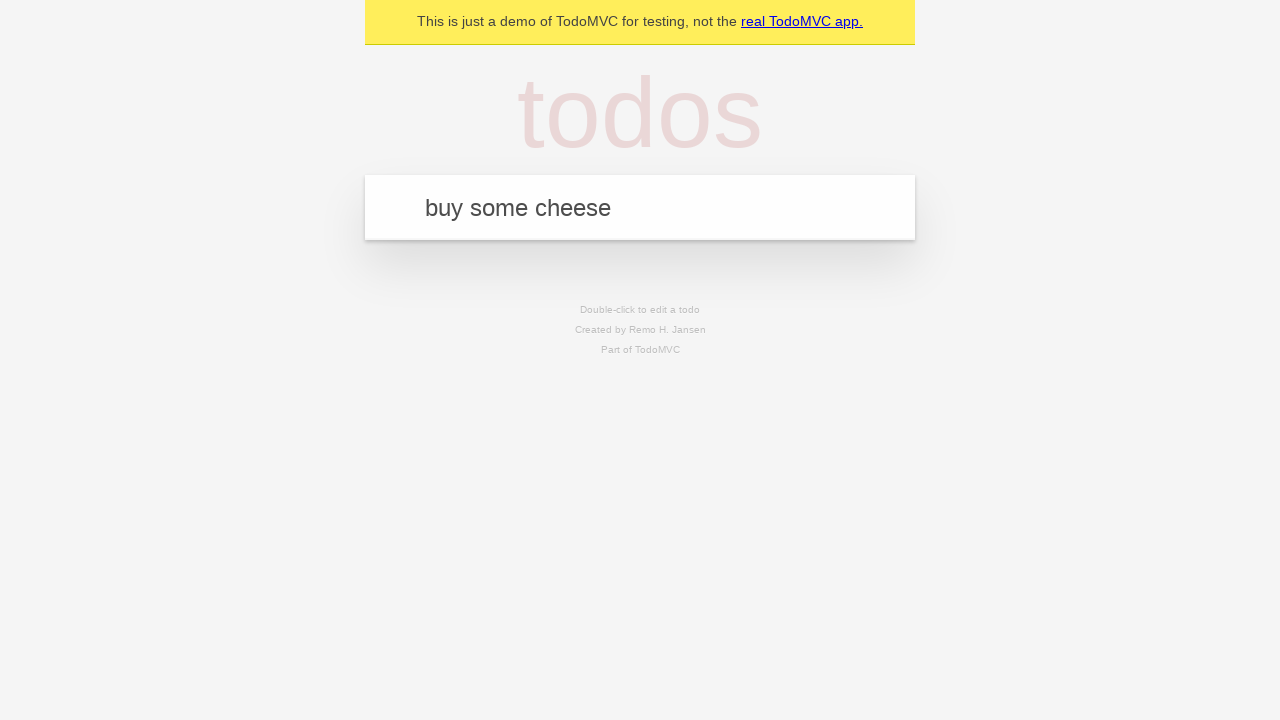

Pressed Enter to add first todo on internal:attr=[placeholder="What needs to be done?"i]
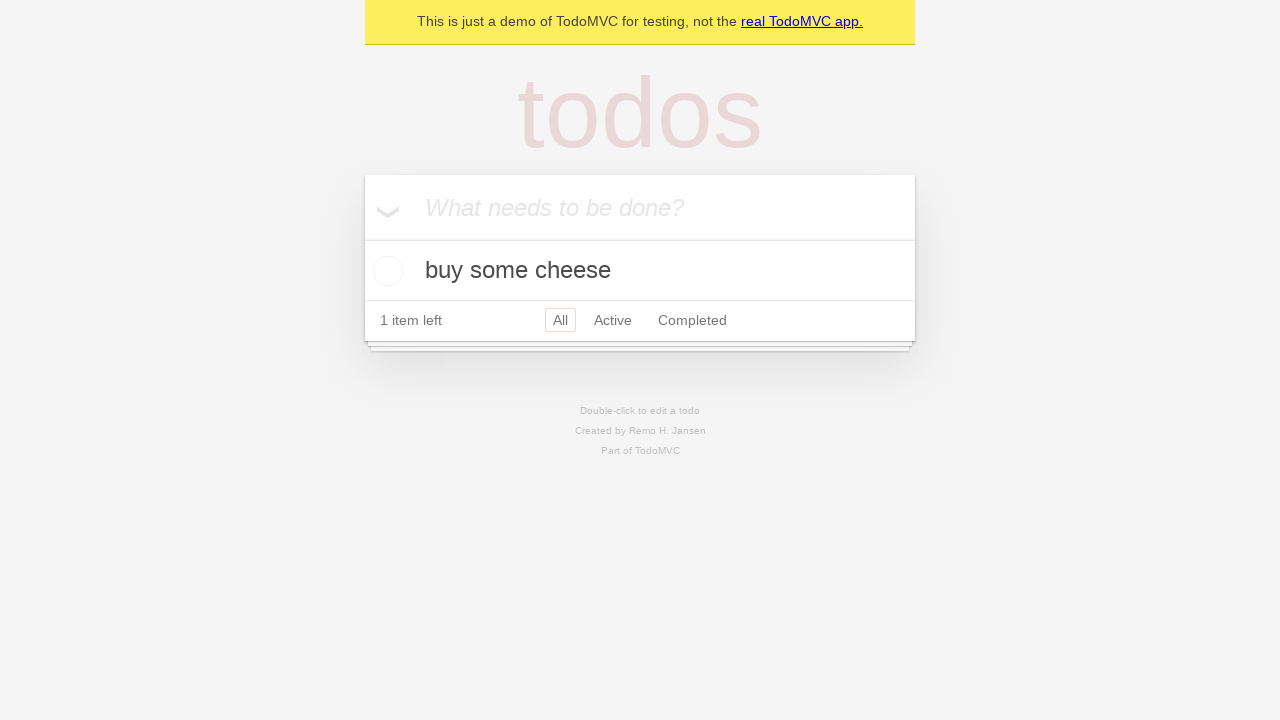

Filled input with second todo 'feed the cat' on internal:attr=[placeholder="What needs to be done?"i]
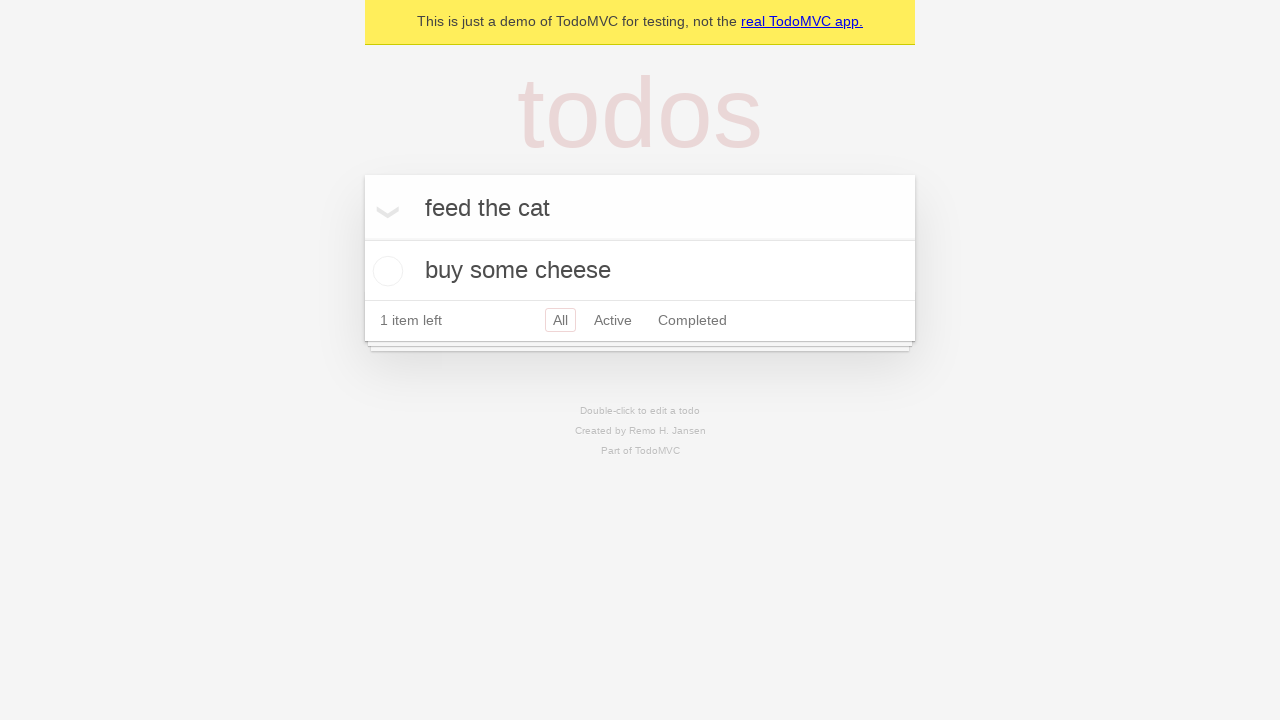

Pressed Enter to add second todo on internal:attr=[placeholder="What needs to be done?"i]
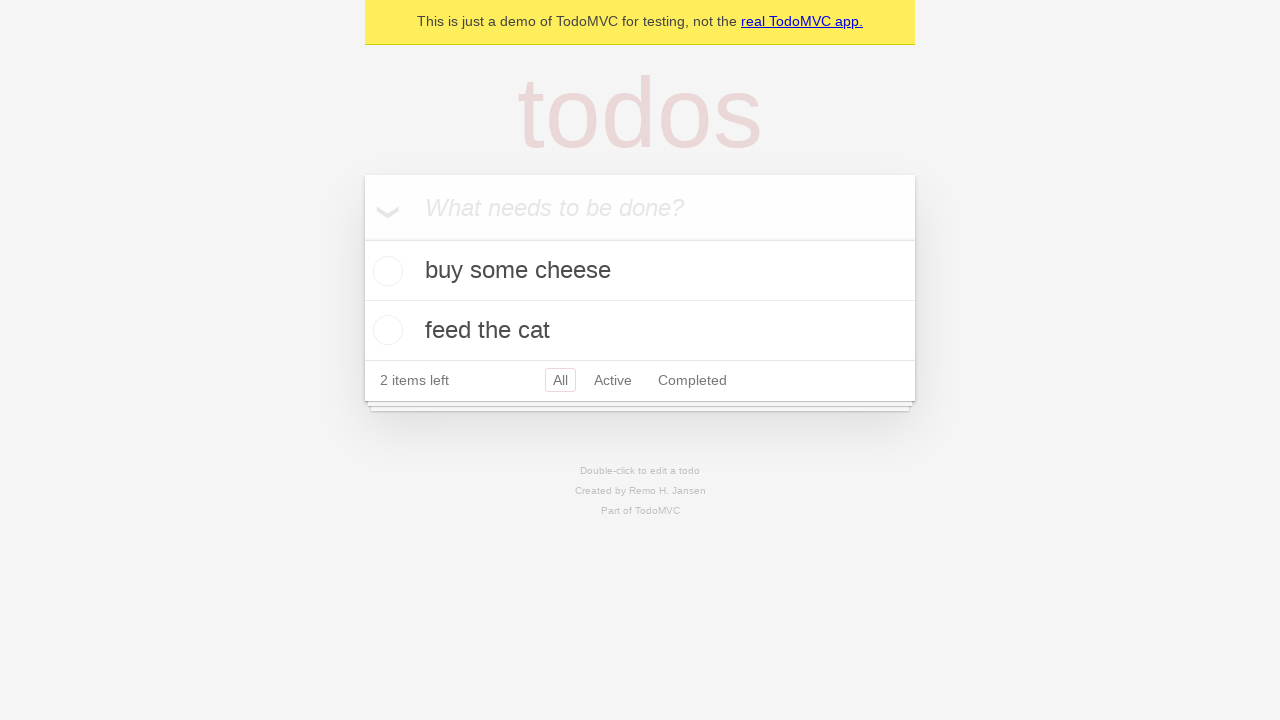

Filled input with third todo 'book a doctors appointment' on internal:attr=[placeholder="What needs to be done?"i]
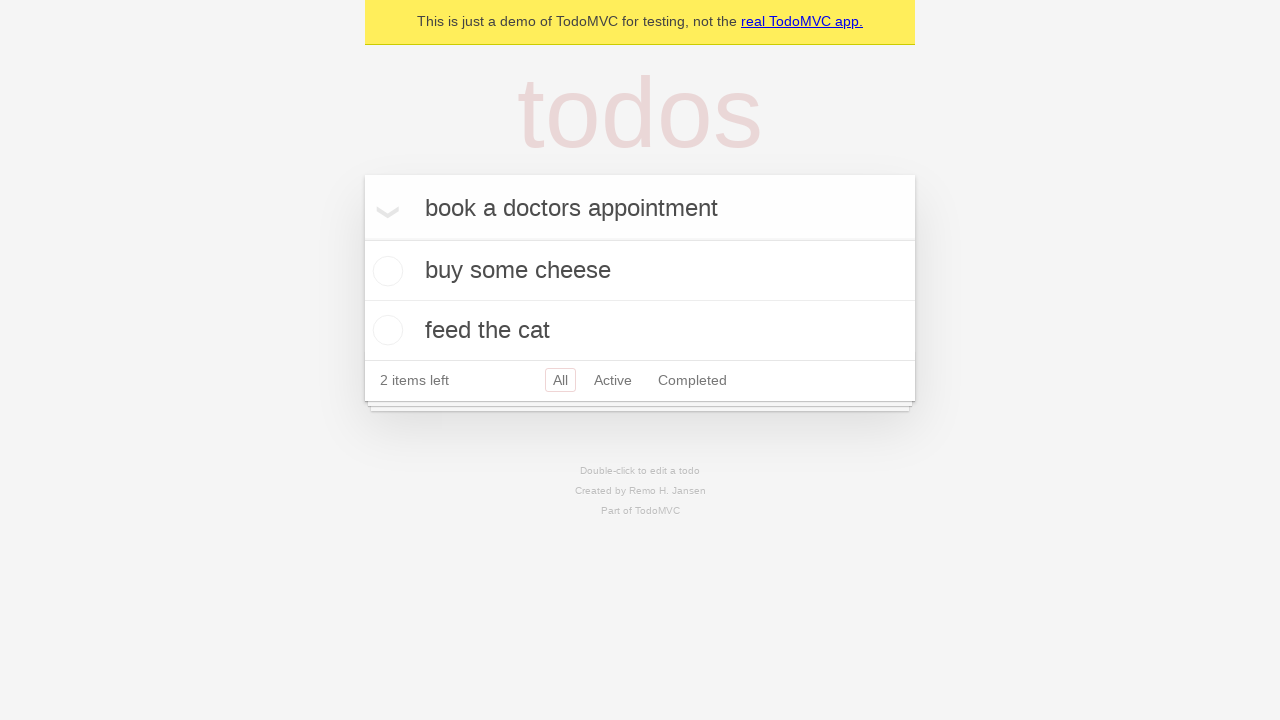

Pressed Enter to add third todo on internal:attr=[placeholder="What needs to be done?"i]
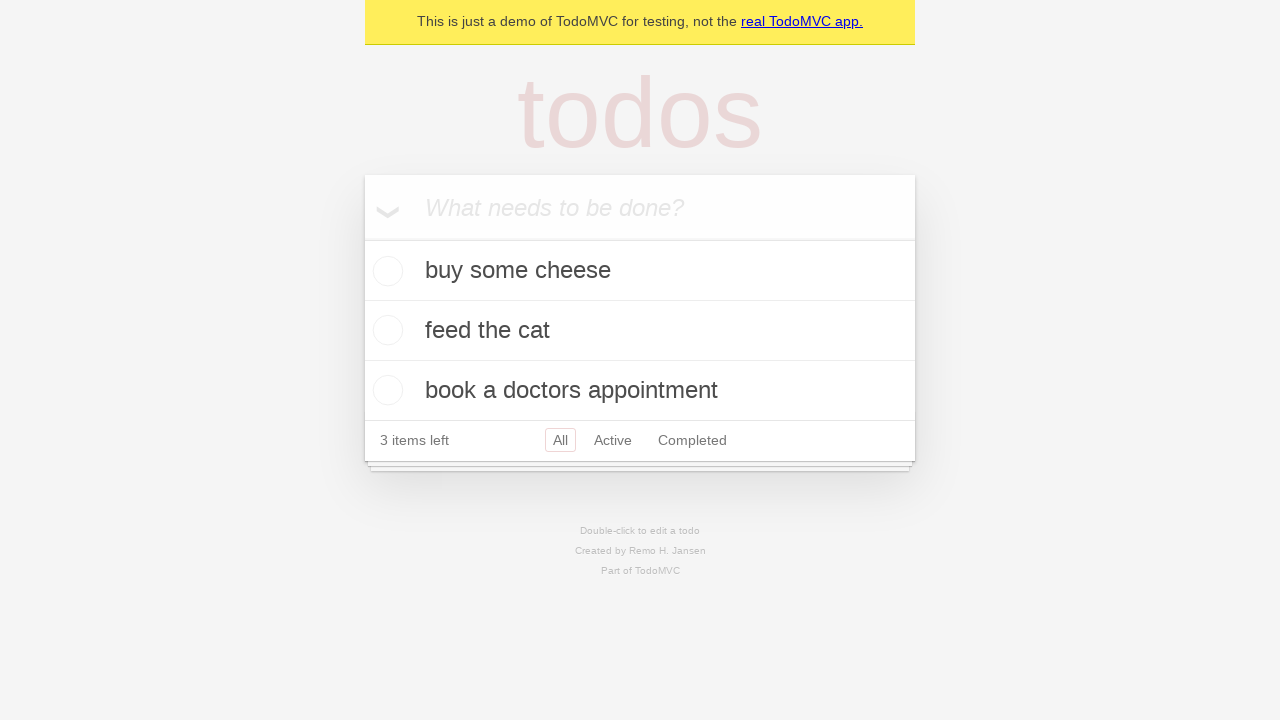

Double-clicked second todo to enter edit mode at (640, 331) on internal:testid=[data-testid="todo-item"s] >> nth=1
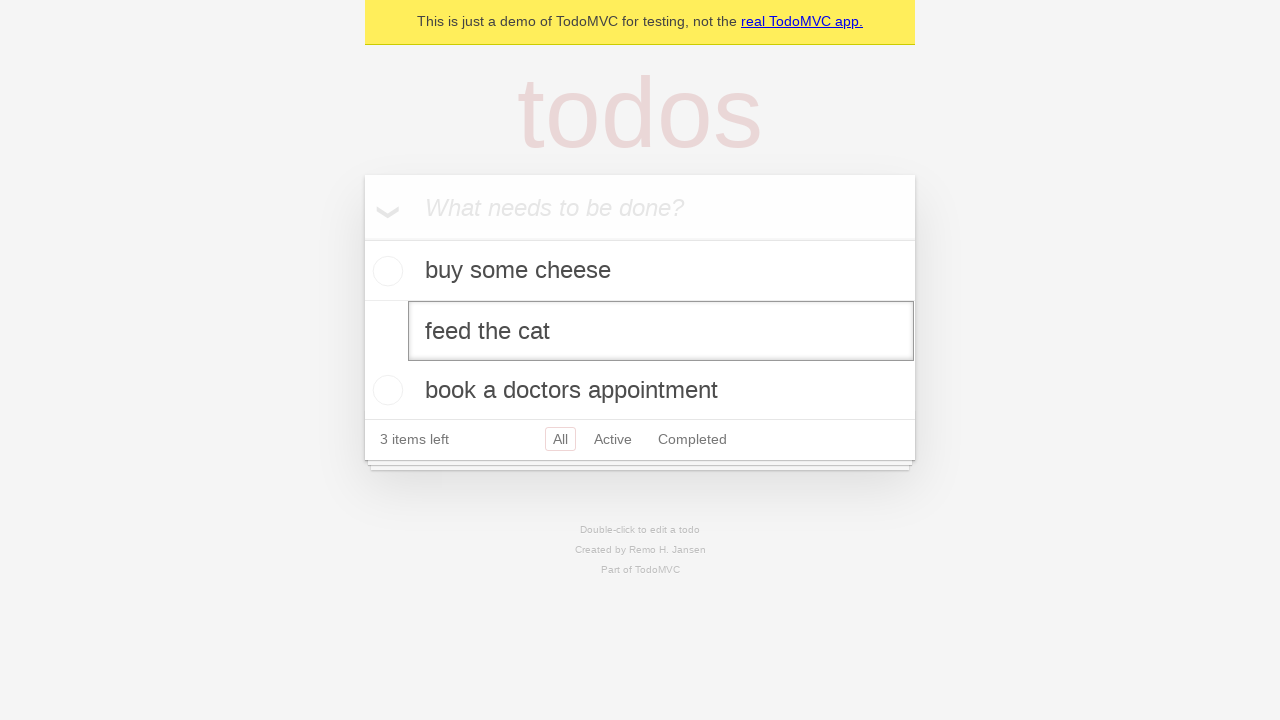

Filled edit textbox with 'buy some sausages' on internal:testid=[data-testid="todo-item"s] >> nth=1 >> internal:role=textbox[nam
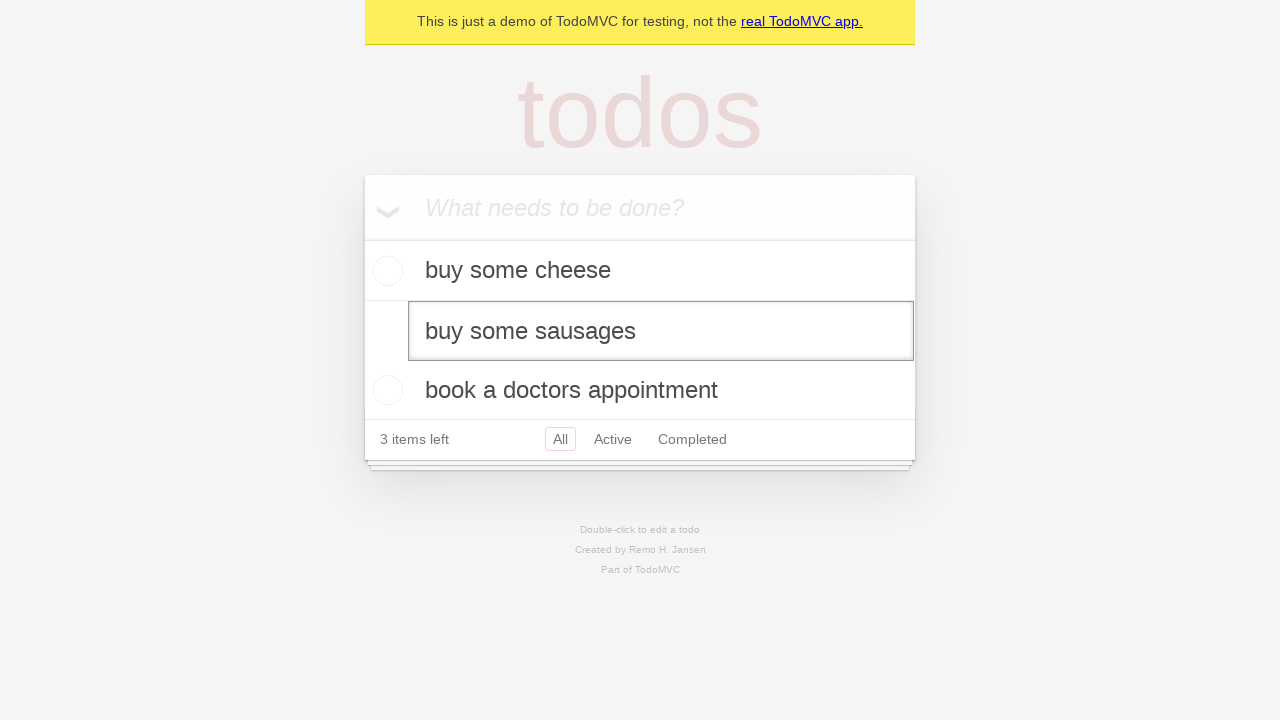

Triggered blur event to save edited todo text
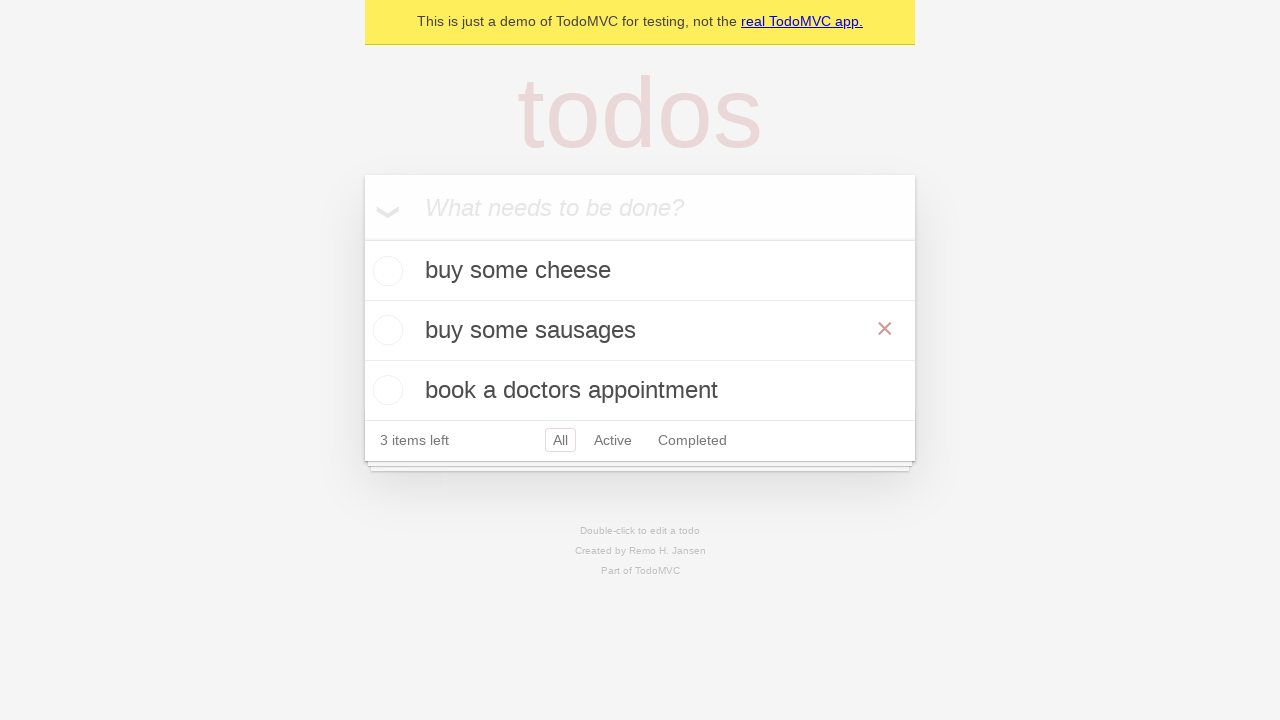

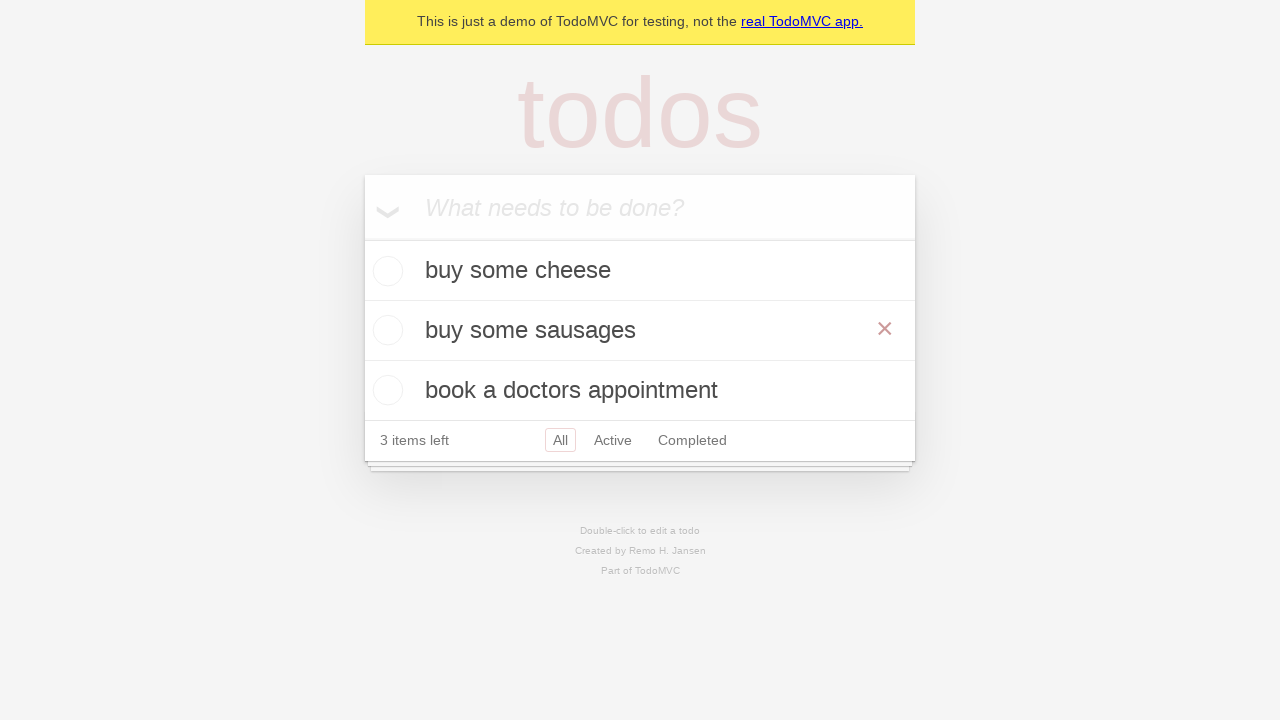